Tests horizontal scrolling functionality by scrolling right and then left on a dashboard page

Starting URL: http://dashboards.handmadeinteractive.com/jasonlove/

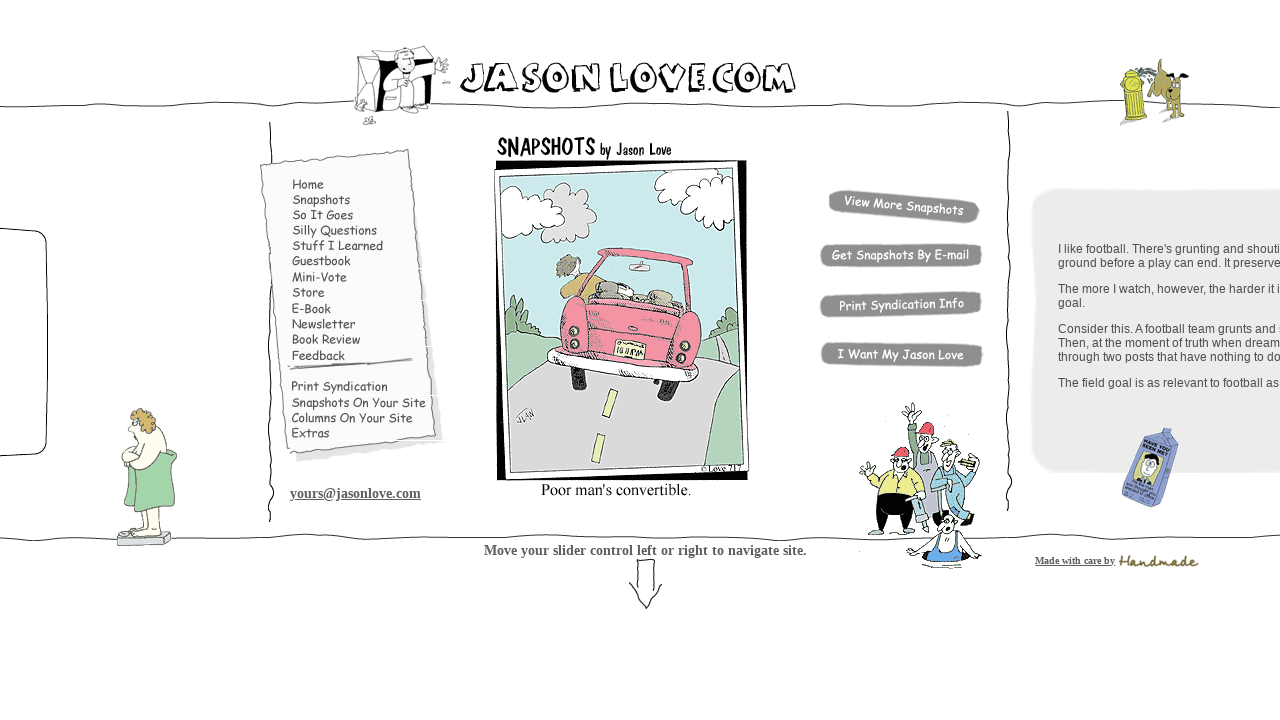

Scrolled right by 5000 pixels on dashboard page
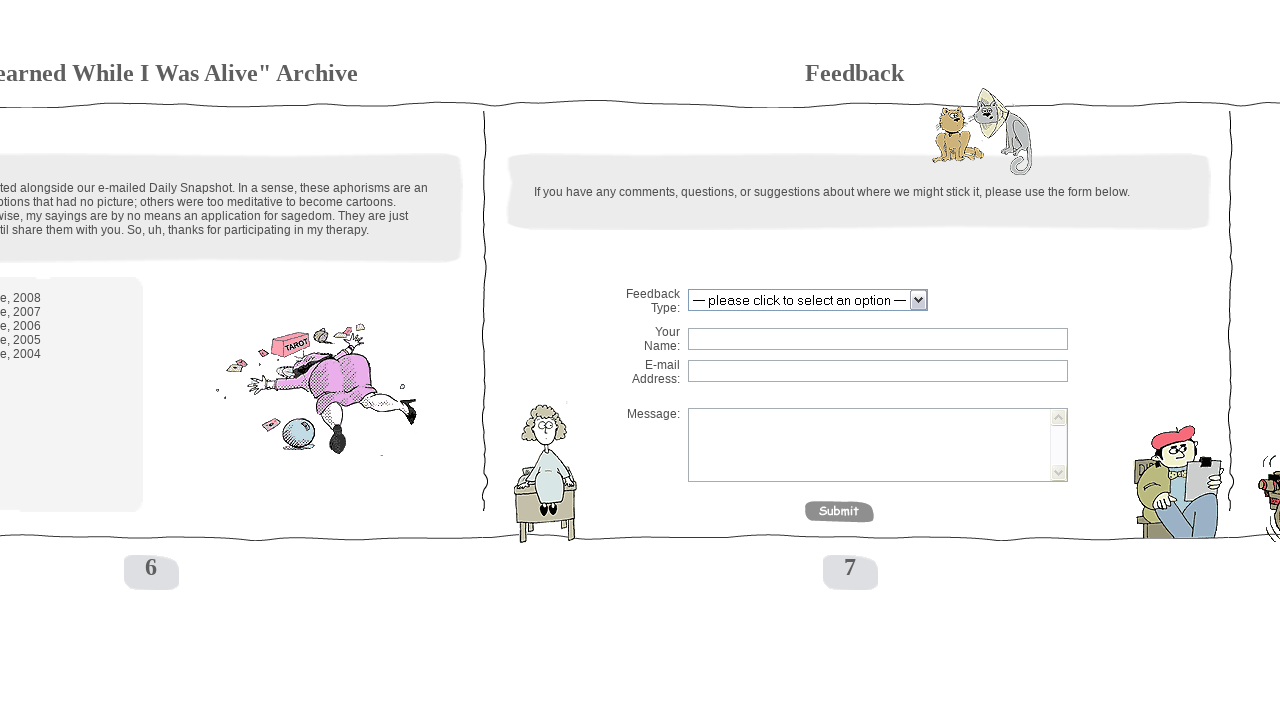

Waited 2 seconds after scrolling right
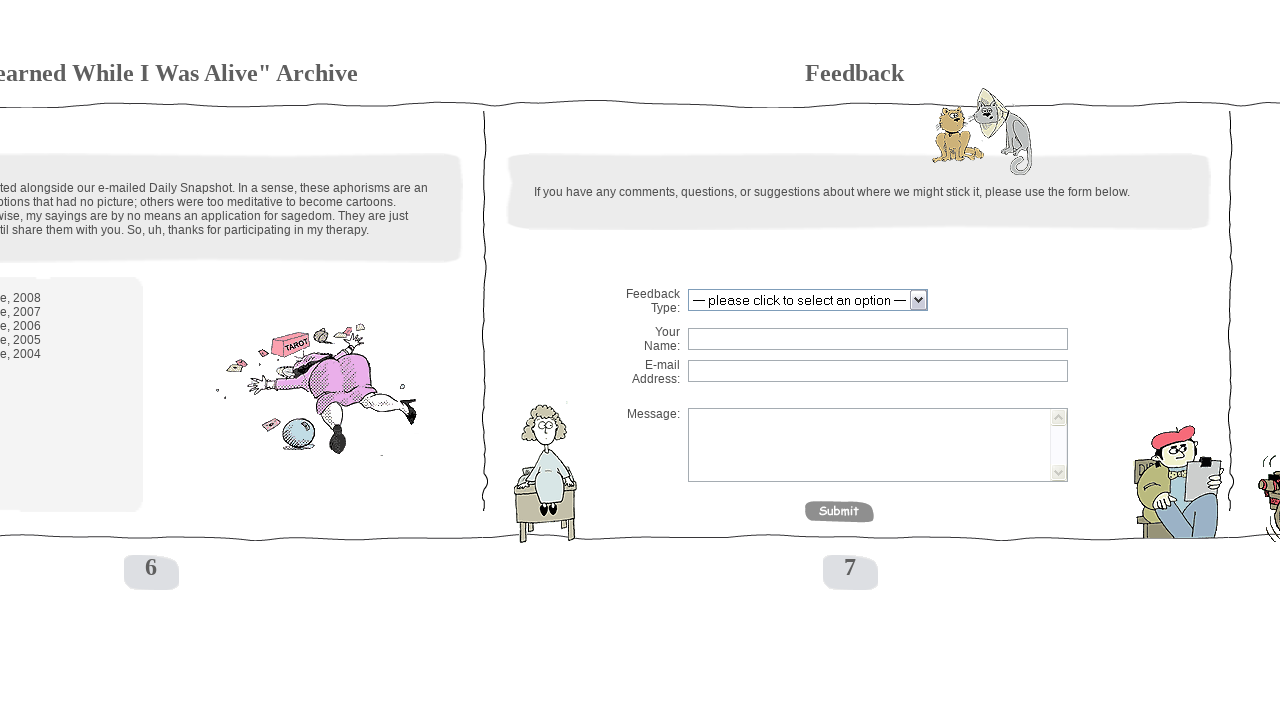

Scrolled right by 5000 pixels on dashboard page
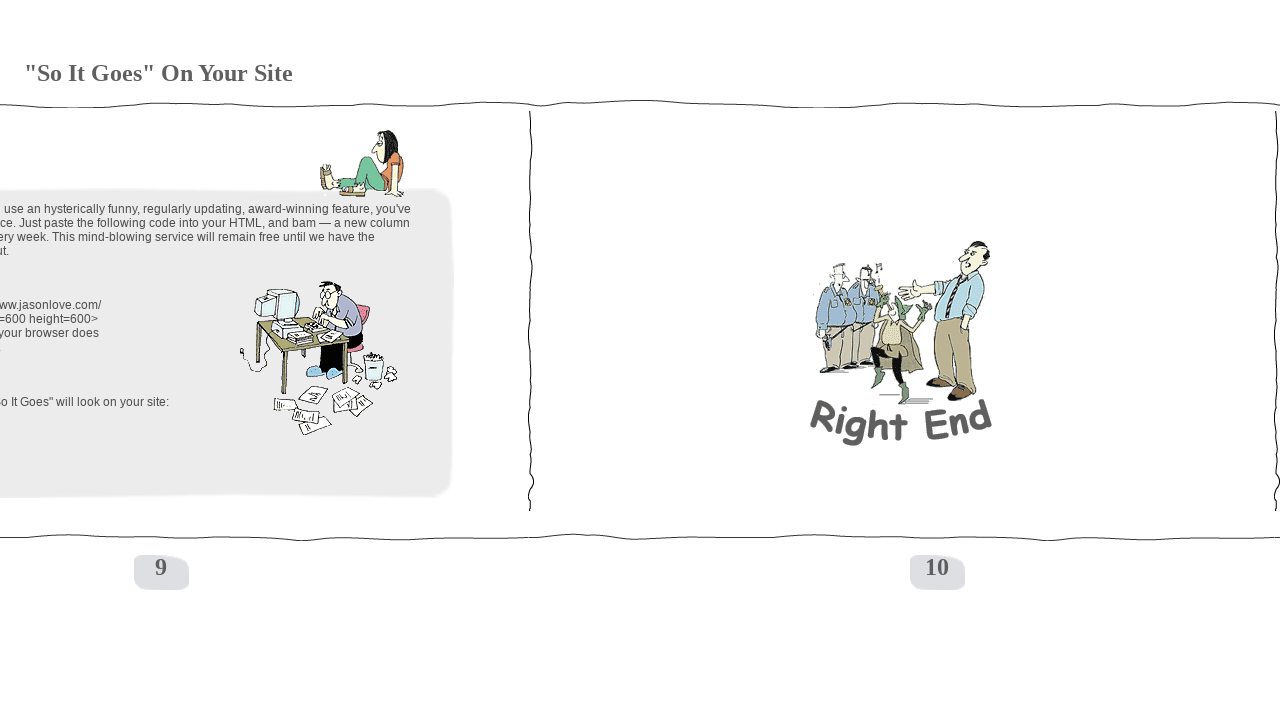

Waited 2 seconds after scrolling right
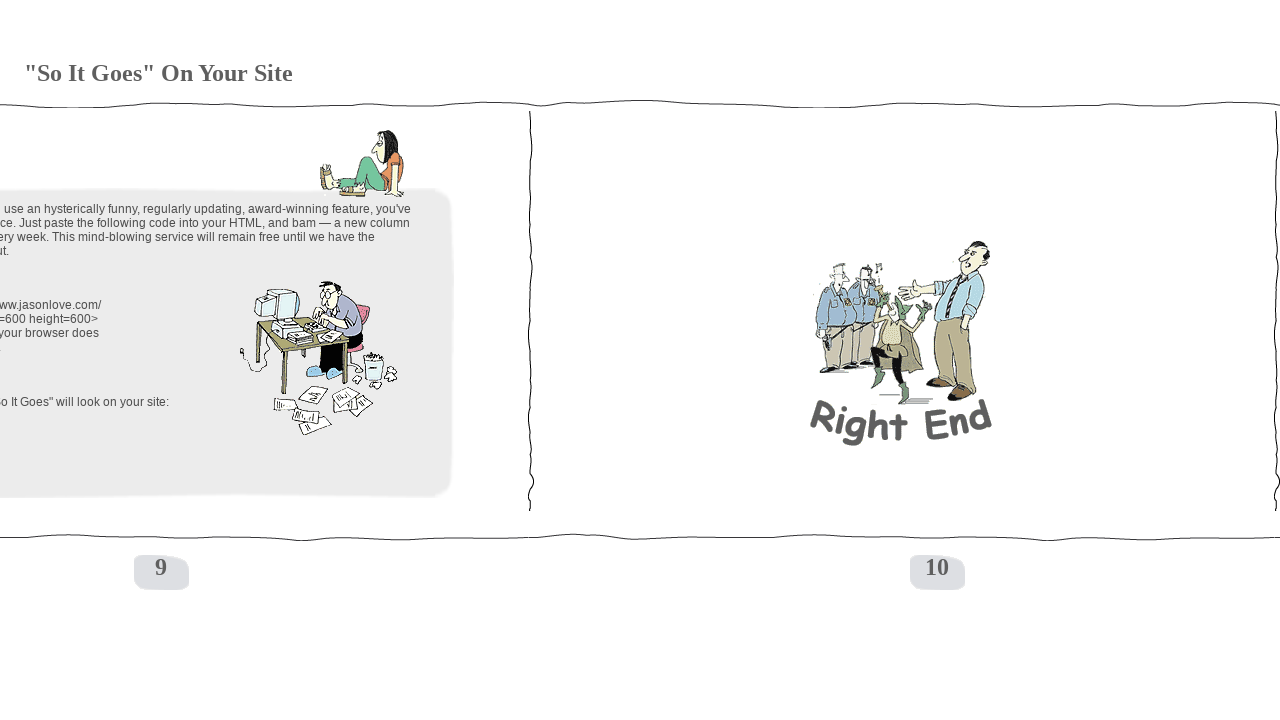

Waited 4 seconds before scrolling left
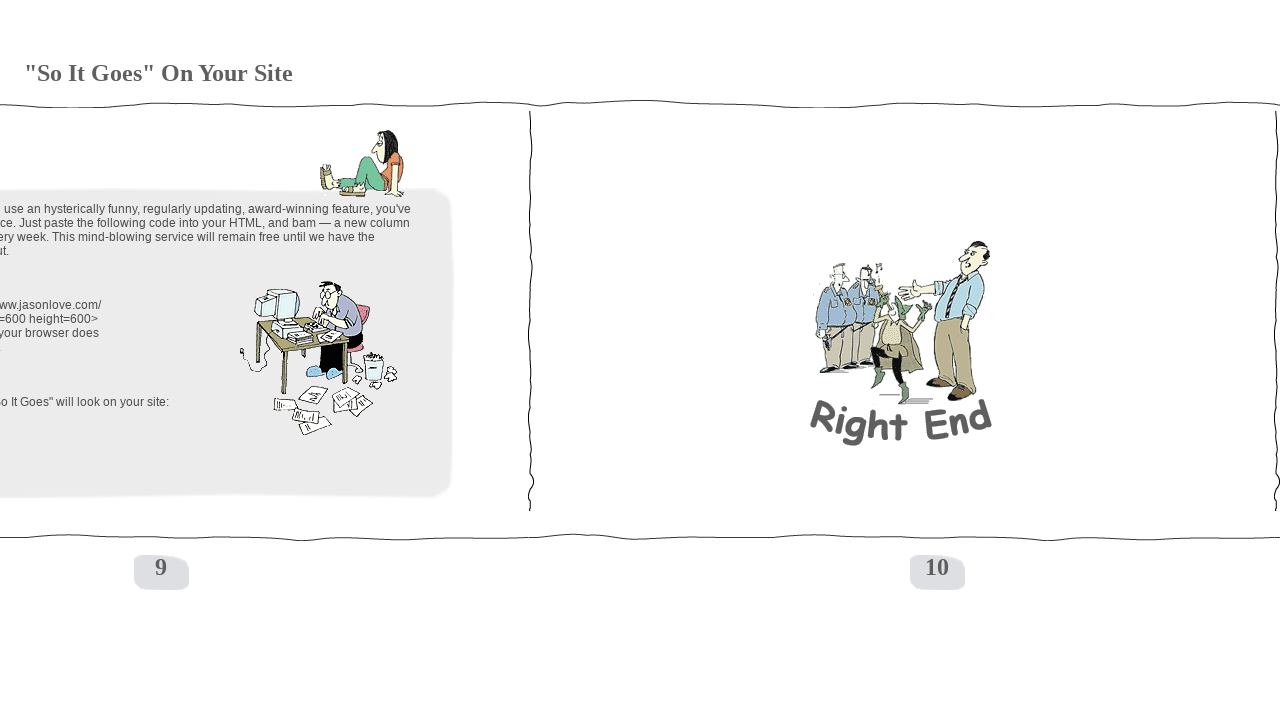

Scrolled left by 5000 pixels on dashboard page
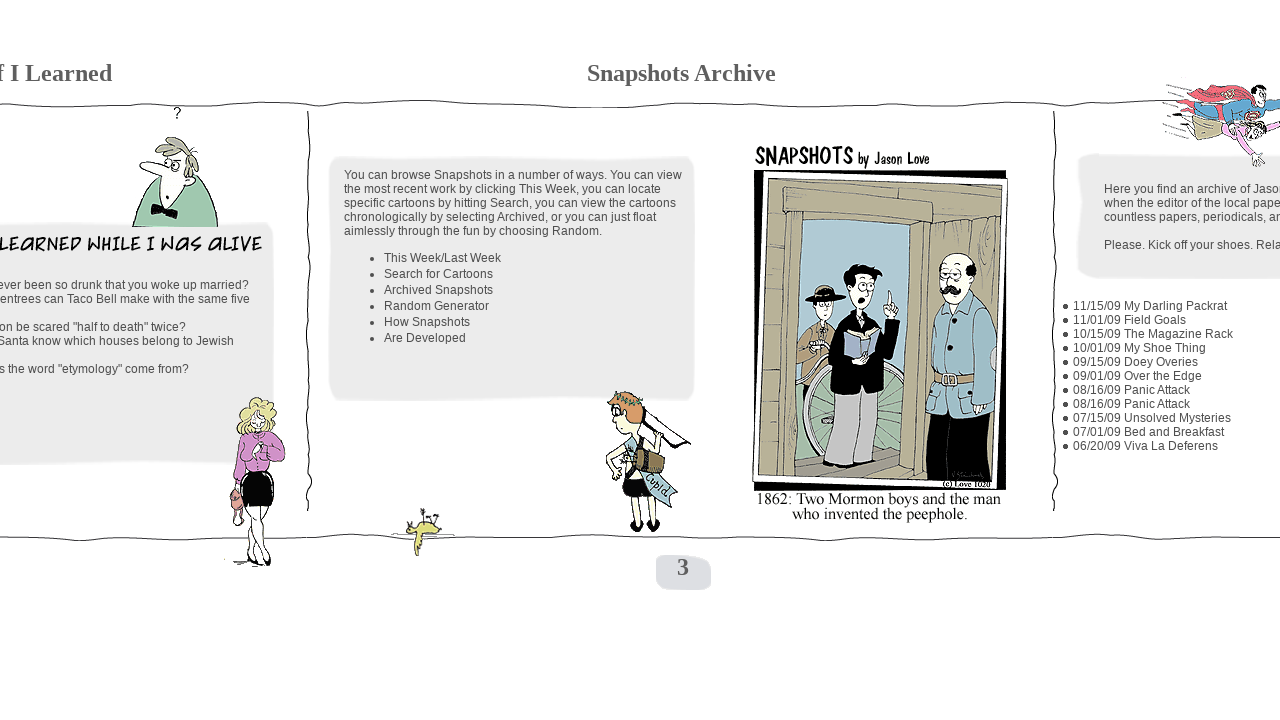

Waited 2 seconds after scrolling left
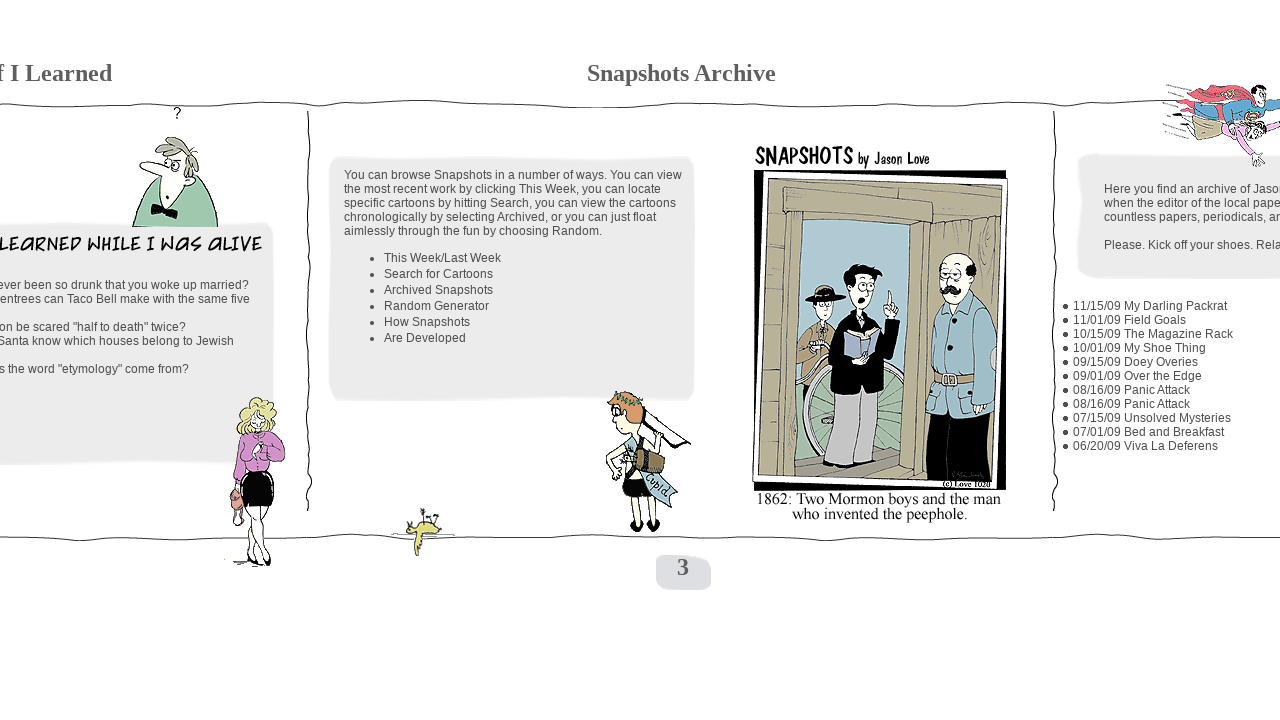

Scrolled left by 5000 pixels on dashboard page
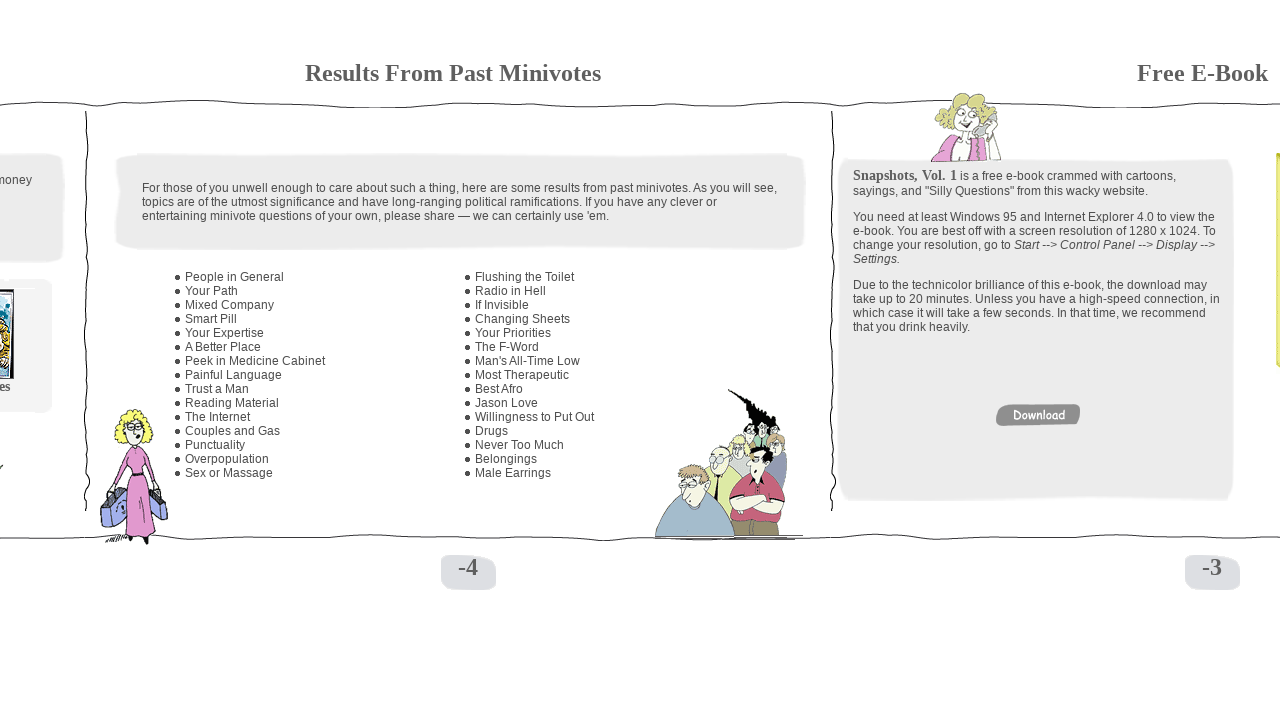

Waited 2 seconds after scrolling left
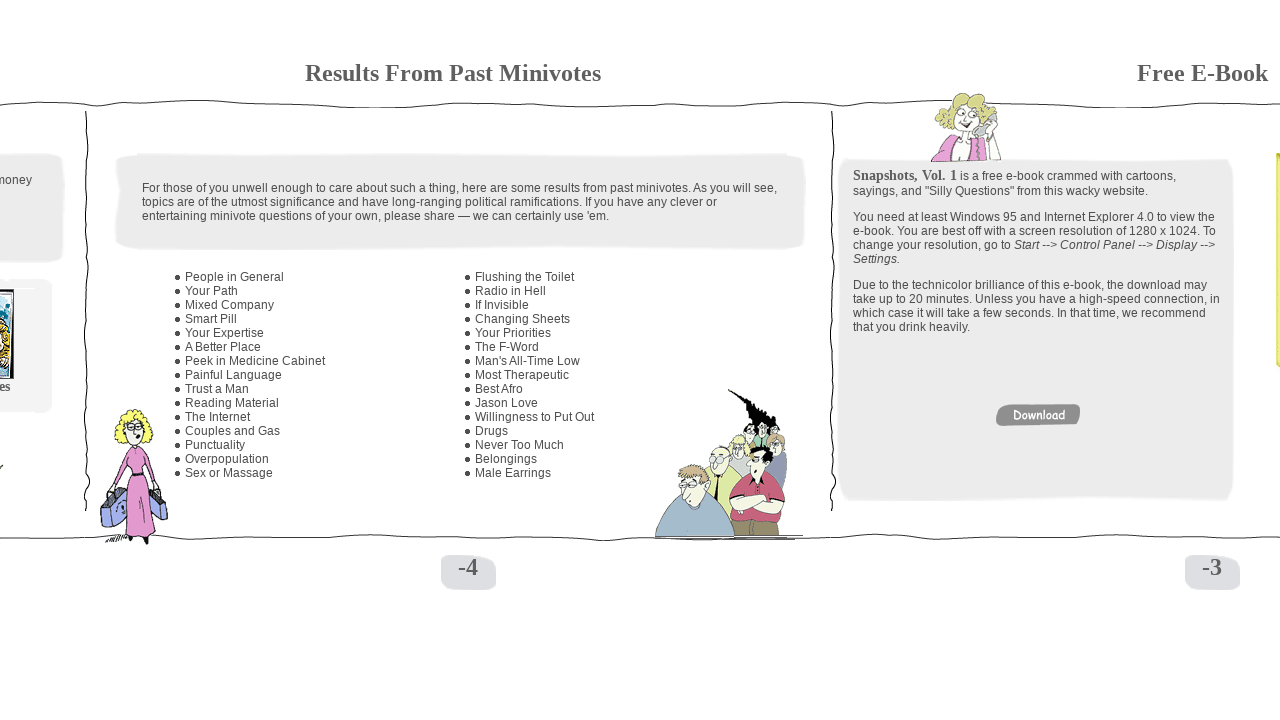

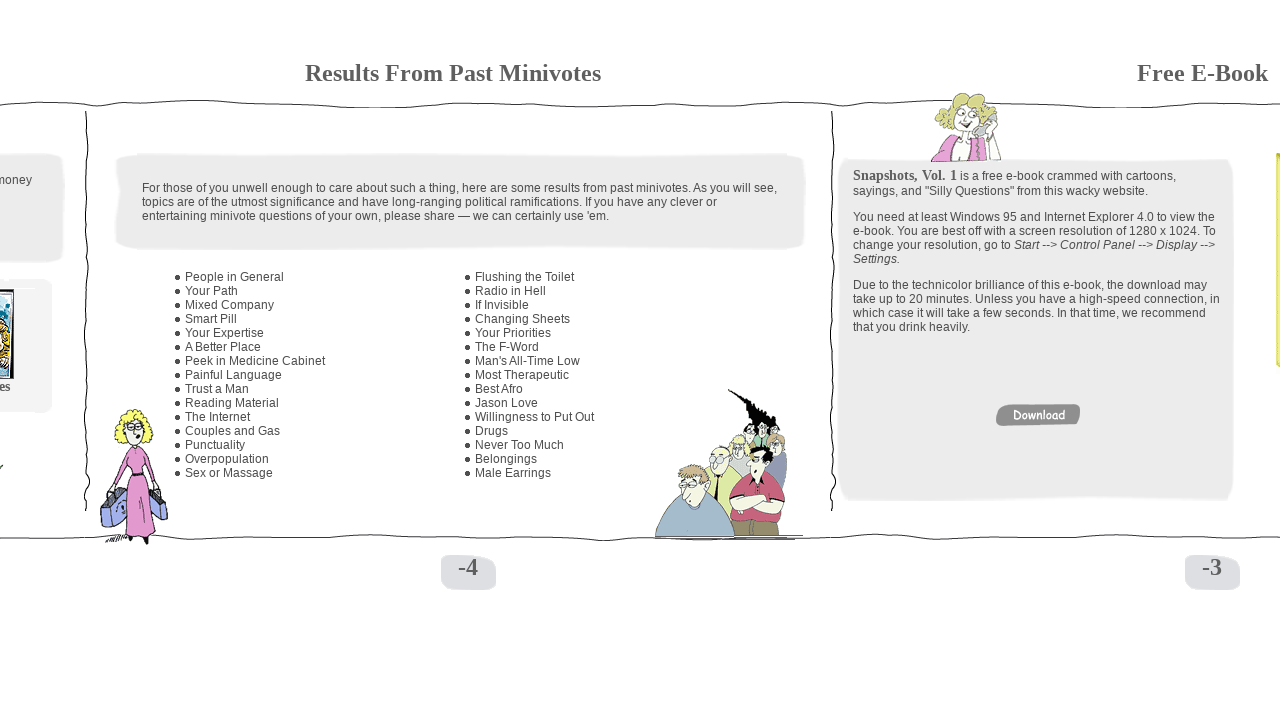